Fills out the DemoQA practice form with personal information including name, email, gender, phone number, date of birth, subjects, hobbies, and address fields.

Starting URL: https://demoqa.com/automation-practice-form

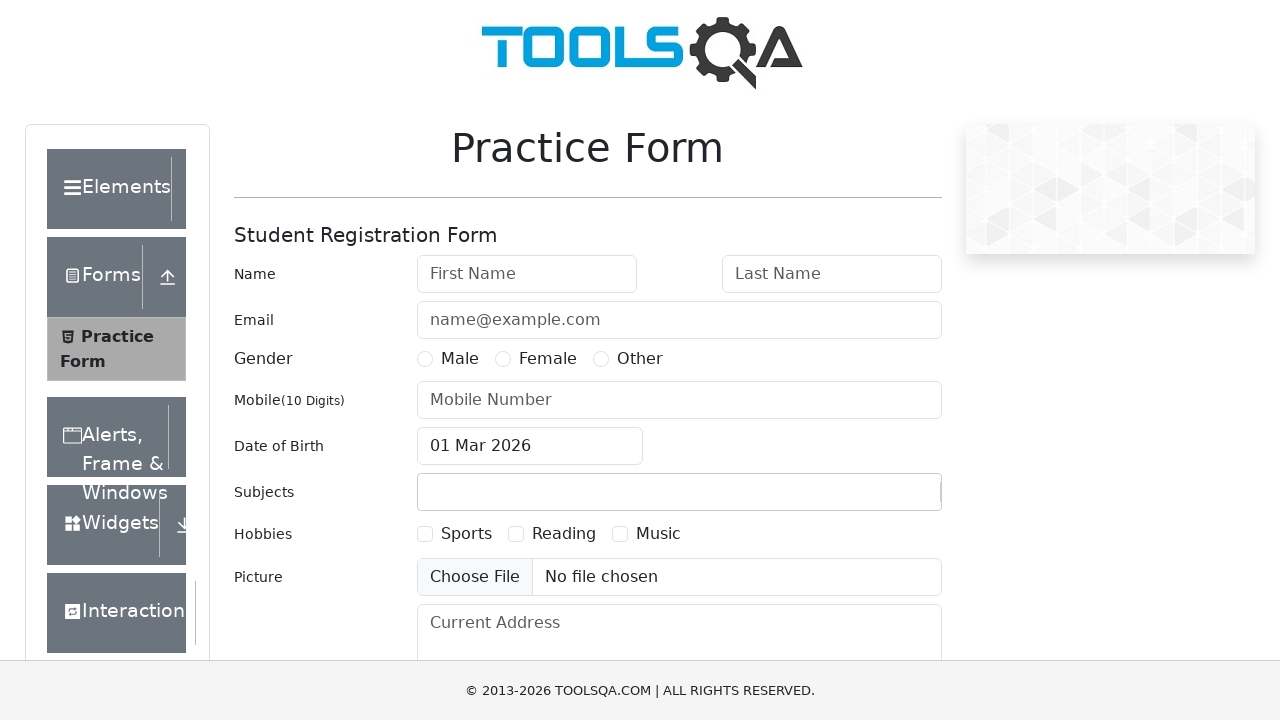

Scrolled to bottom of page
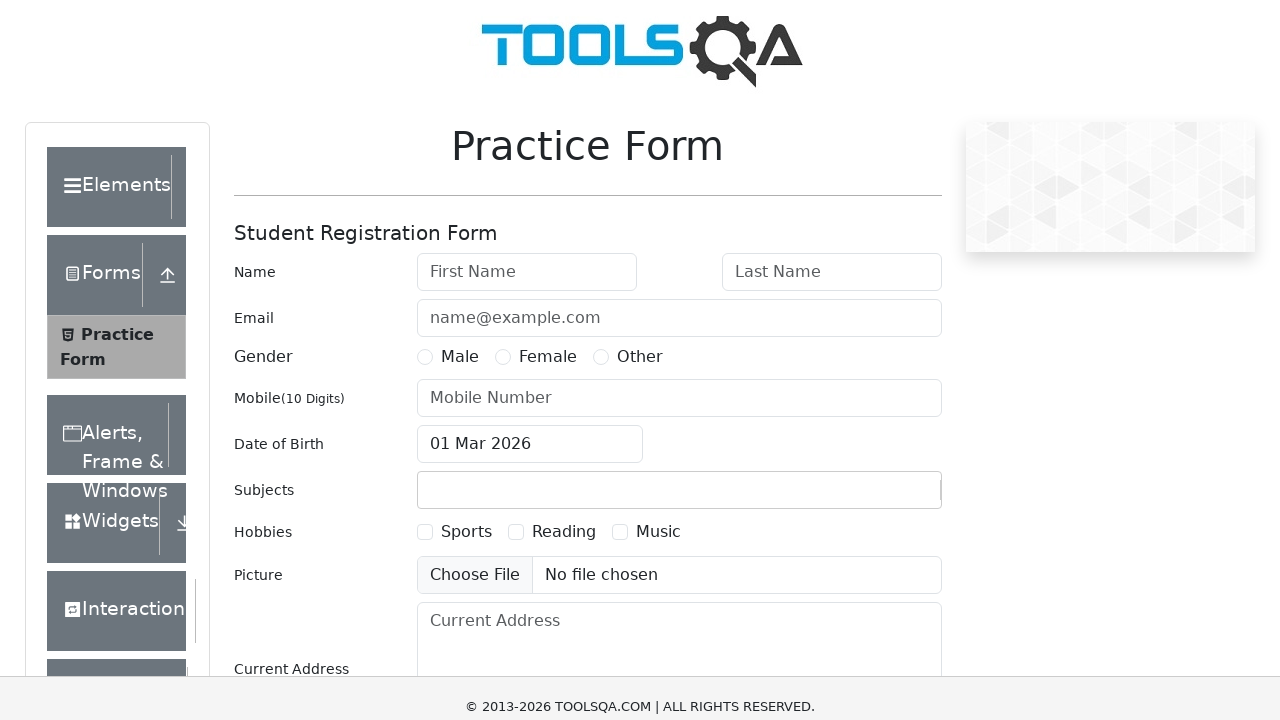

Filled first name with 'John' on #firstName
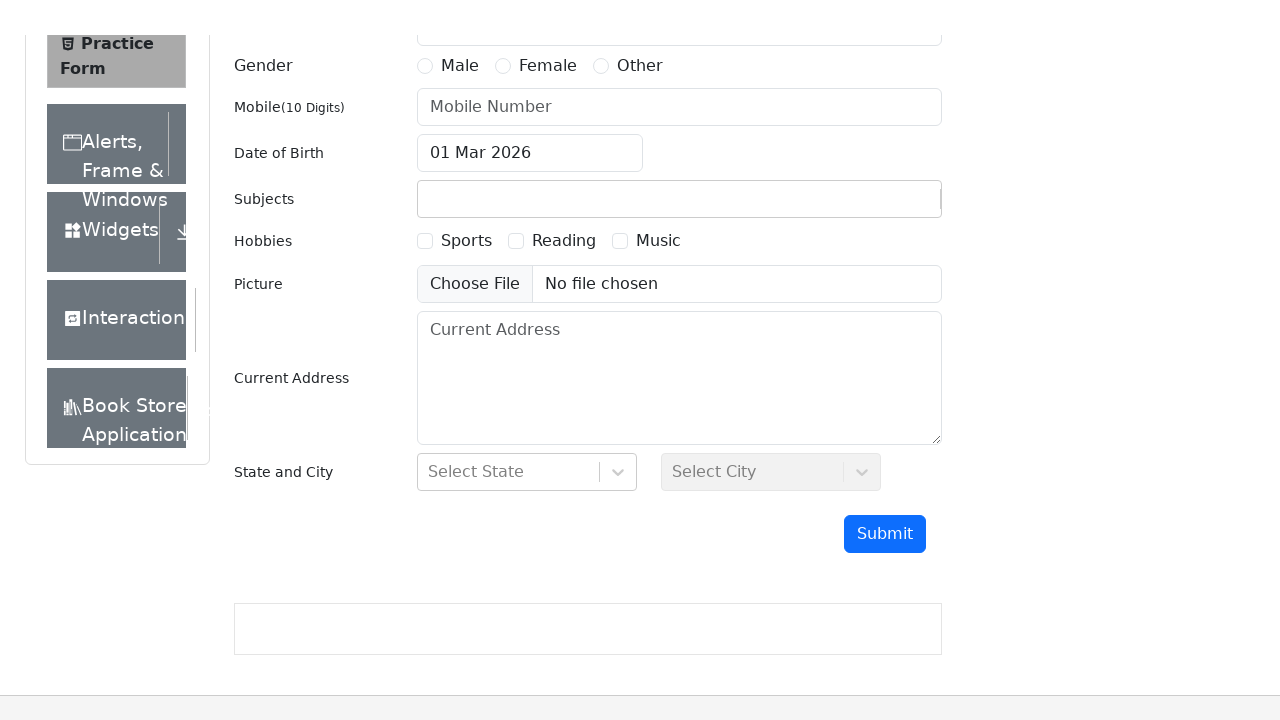

Filled last name with 'Smith' on #lastName
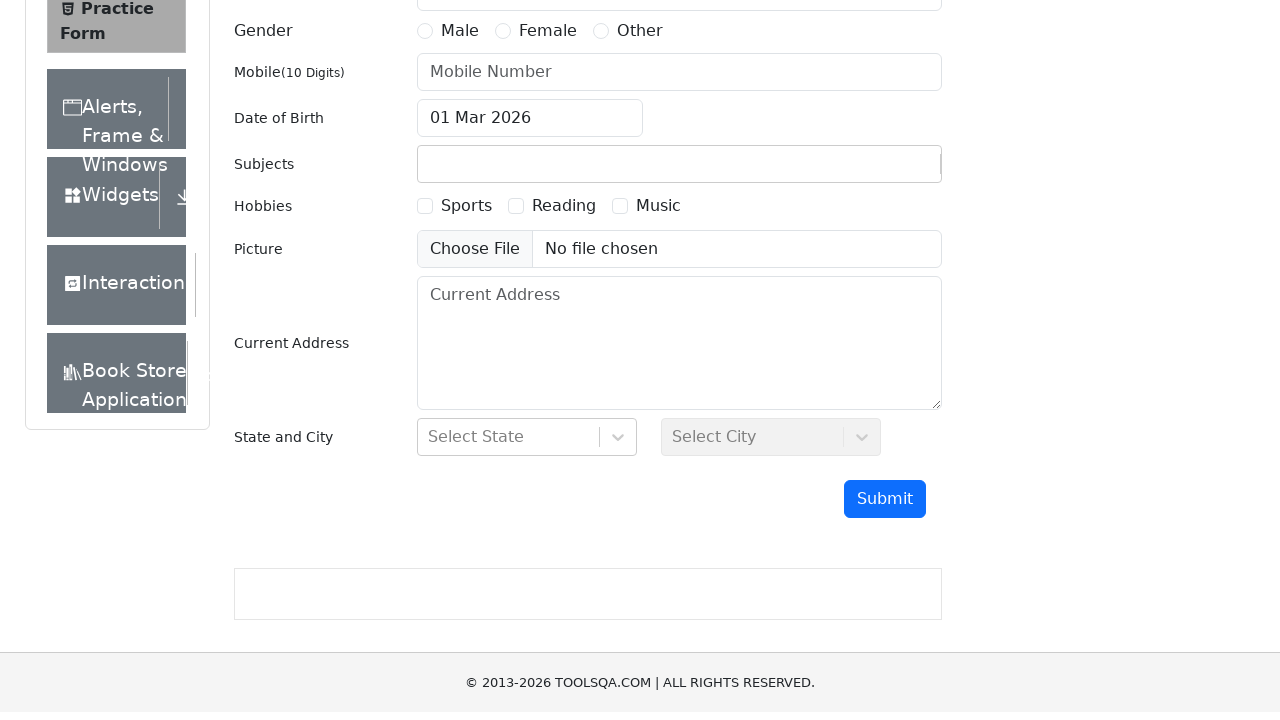

Filled email with 'johnsmith@gmail.com' on #userEmail
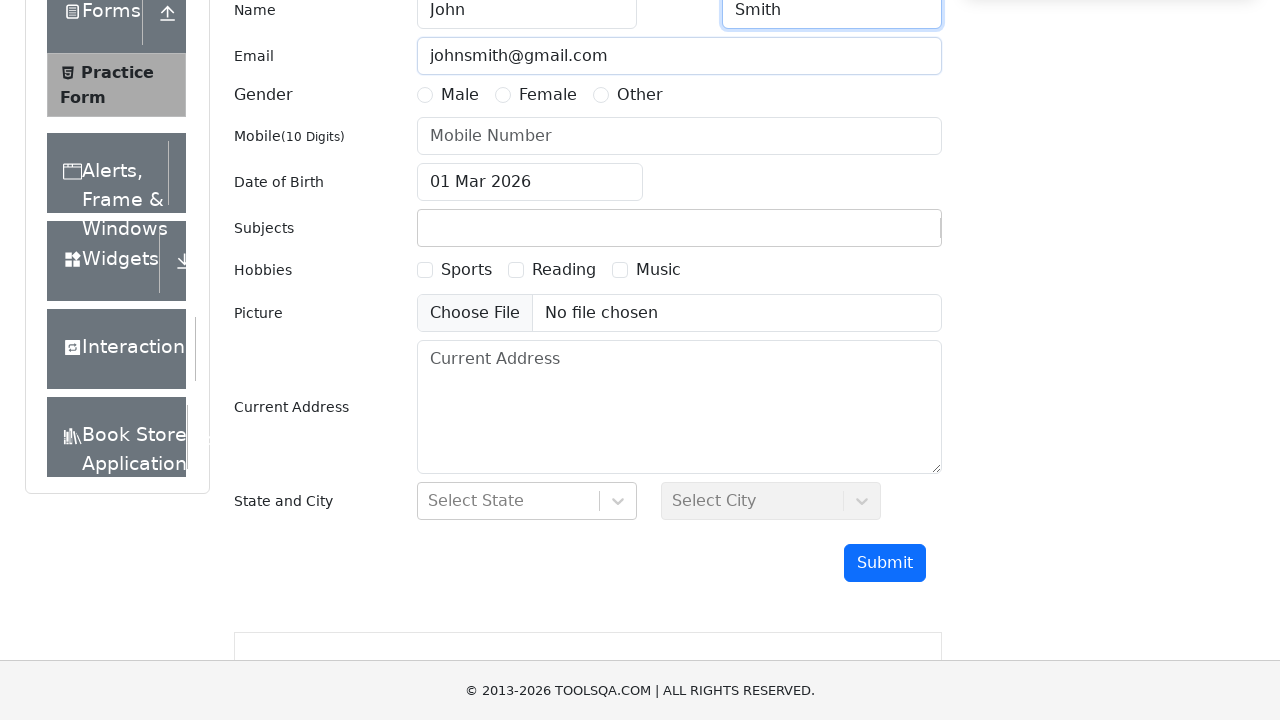

Selected Male gender option at (460, 95) on label[for='gender-radio-1']
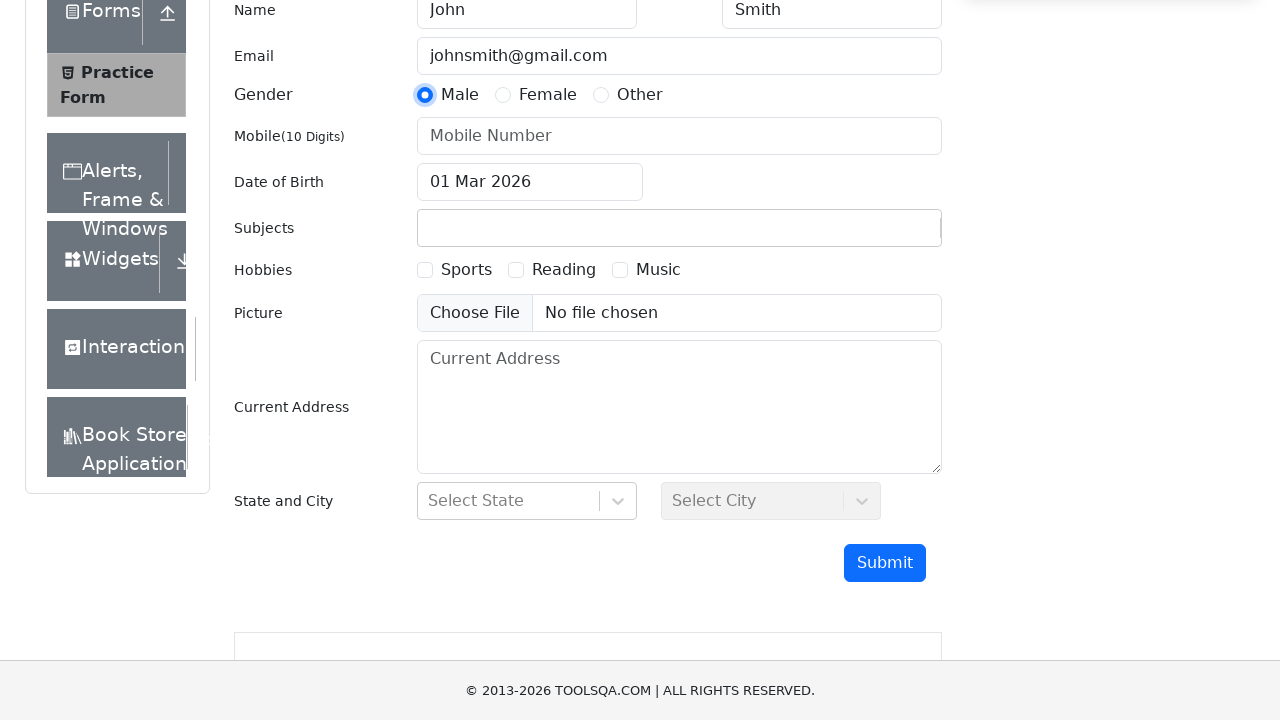

Filled phone number with '9876543210' on #userNumber
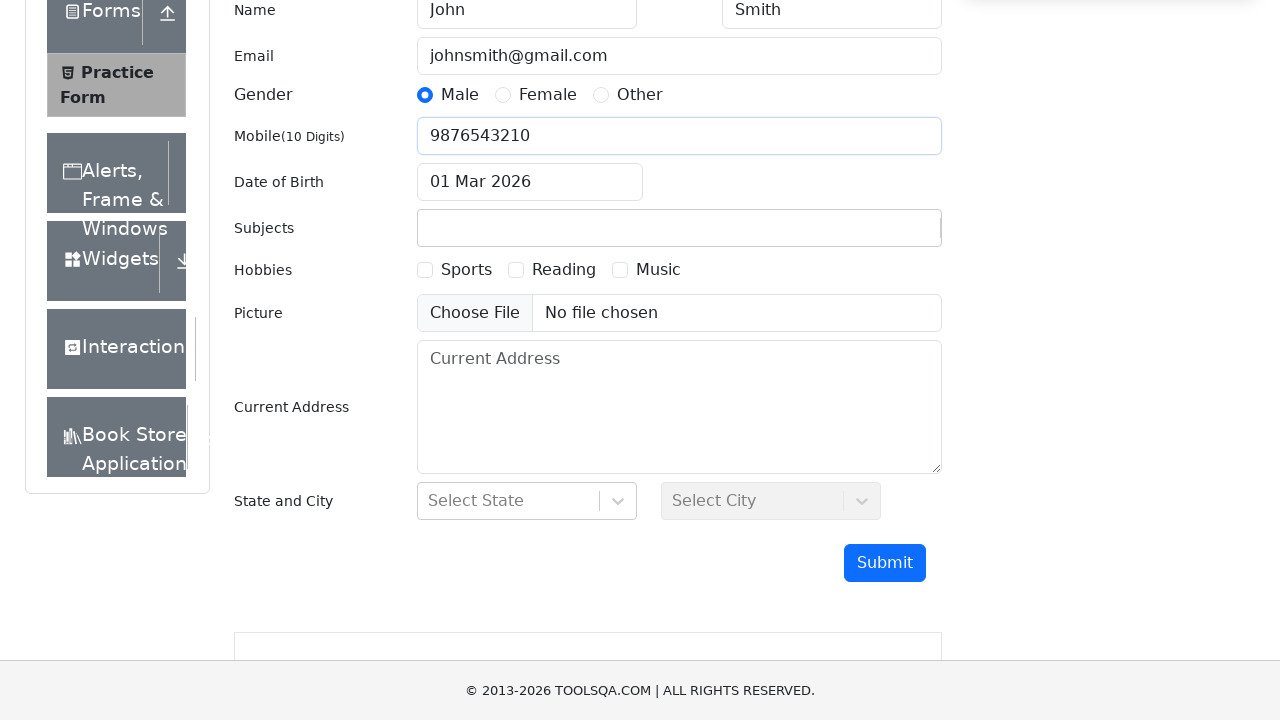

Clicked date of birth input field at (530, 182) on #dateOfBirthInput
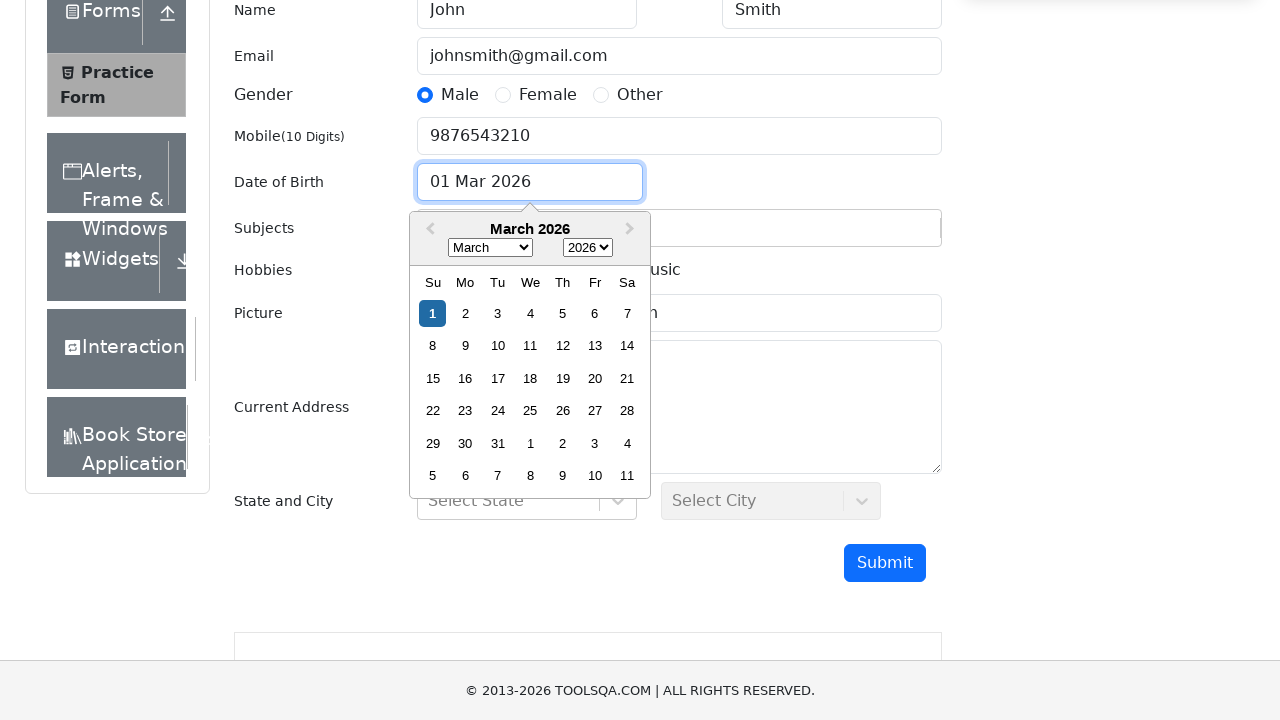

Selected March as birth month on .react-datepicker__month-select
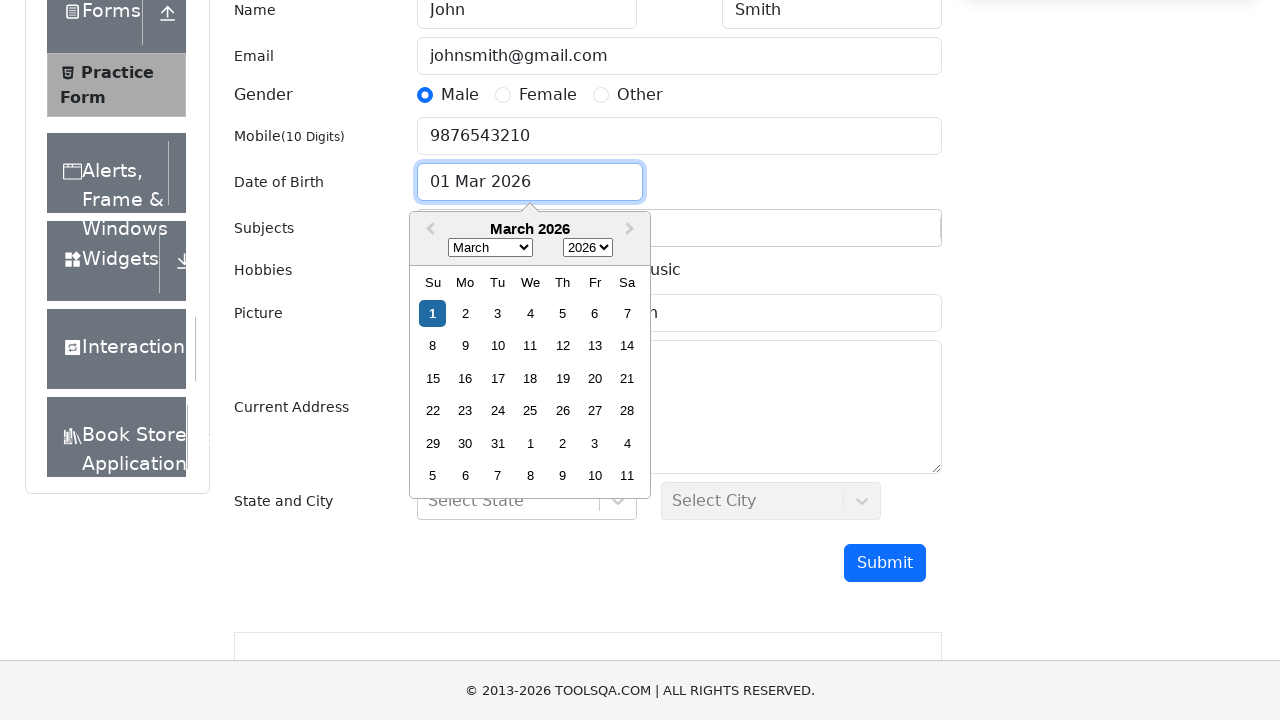

Selected 2000 as birth year on .react-datepicker__year-select
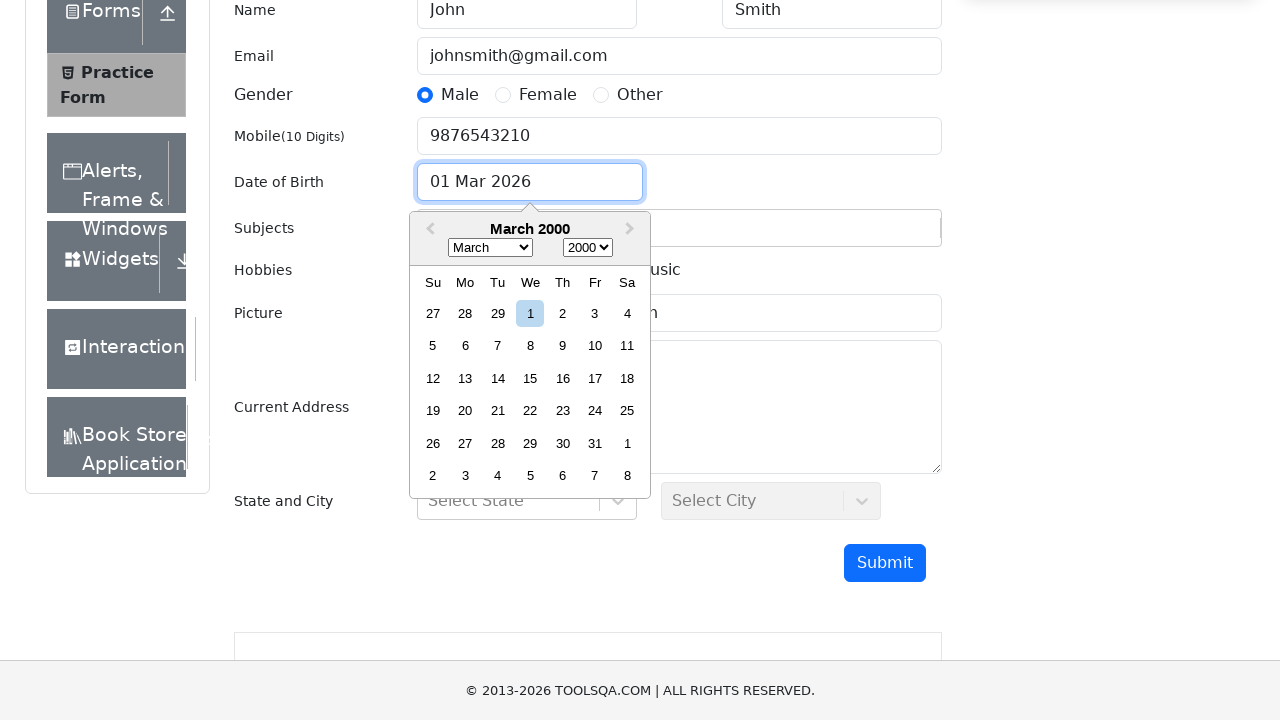

Selected 27th as birth day at (465, 443) on .react-datepicker__day--027:not(.react-datepicker__day--outside-month)
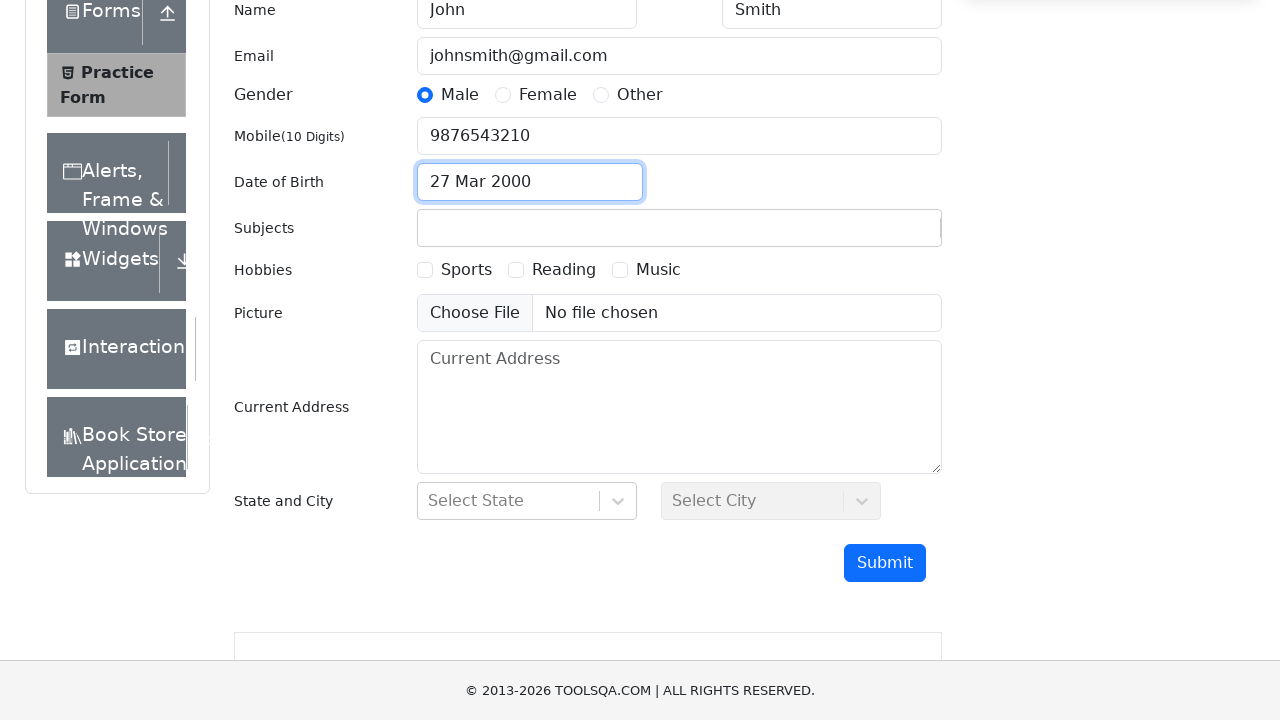

Clicked subjects container at (679, 228) on #subjectsContainer
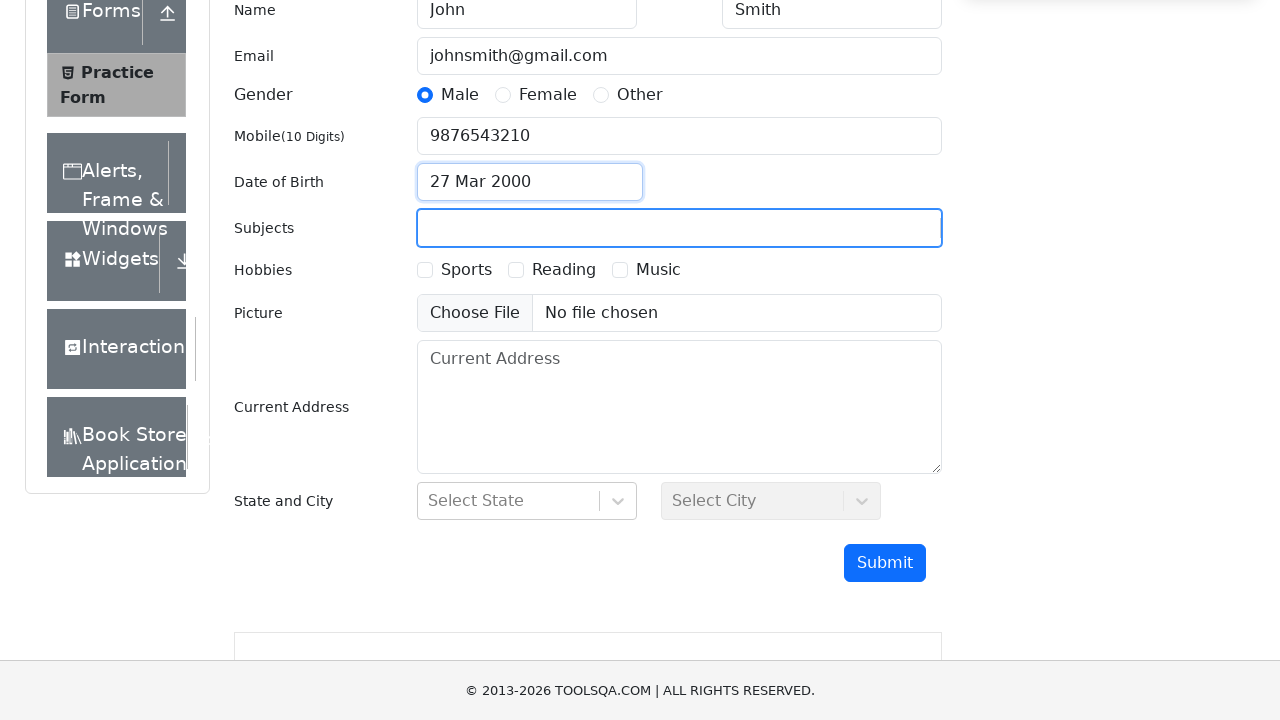

Typed 'Maths' in subjects field
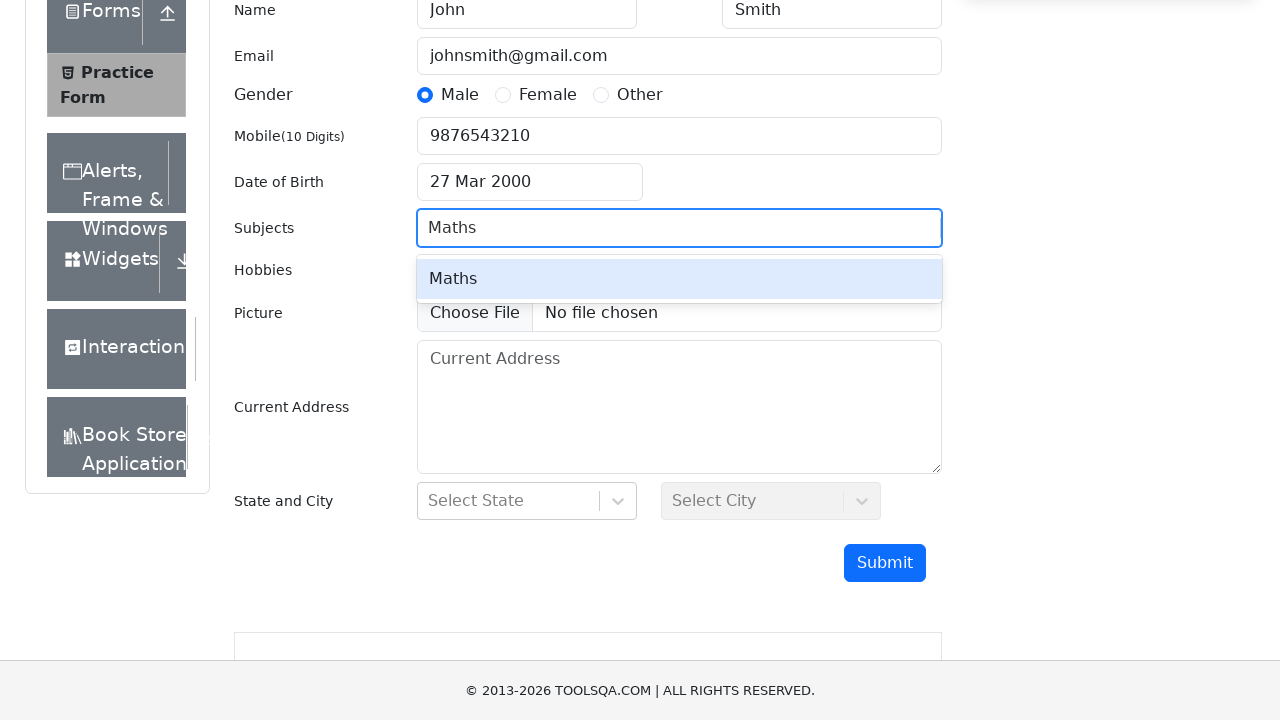

Pressed ArrowDown to navigate subject options
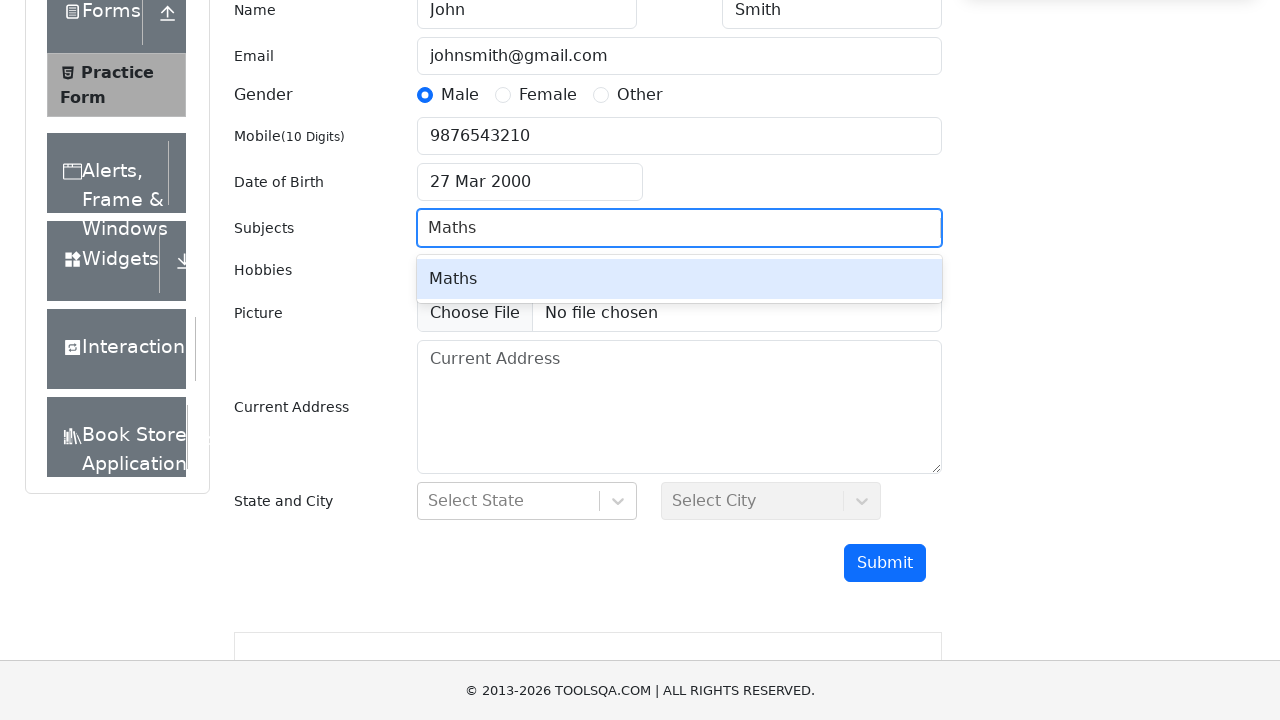

Pressed Enter to select Maths subject
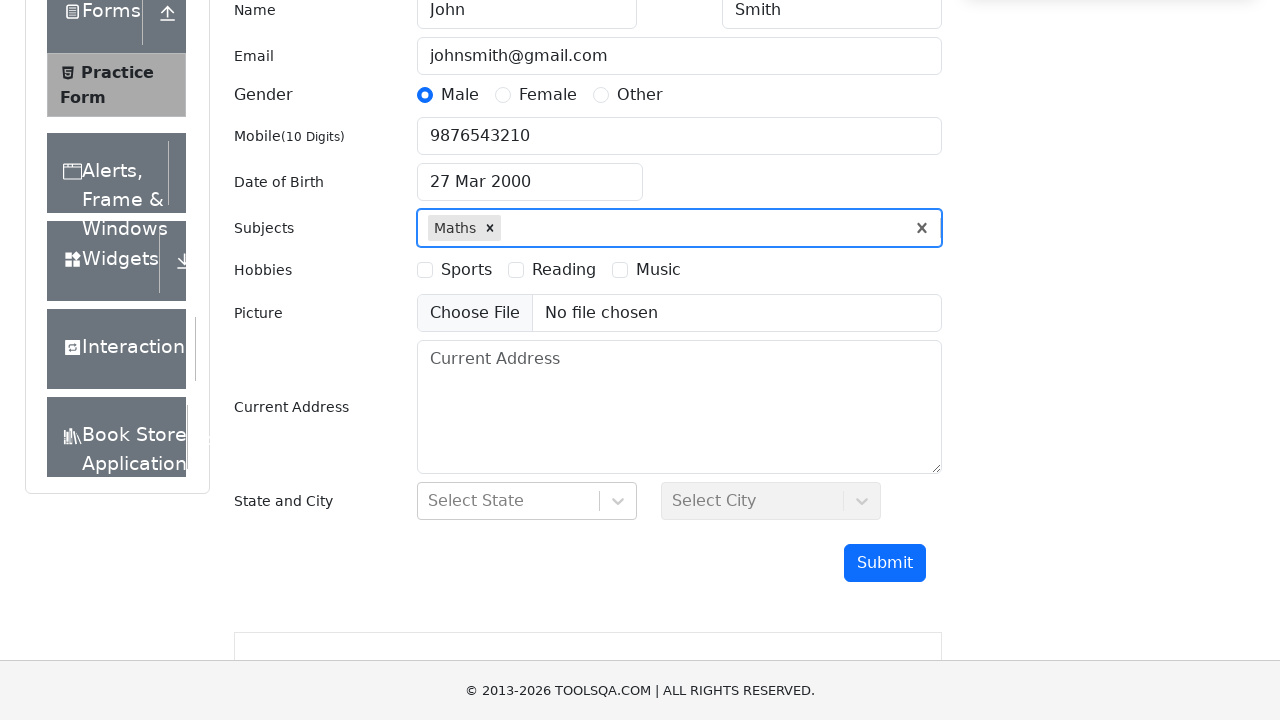

Selected Sports hobby at (466, 270) on label[for='hobbies-checkbox-1']
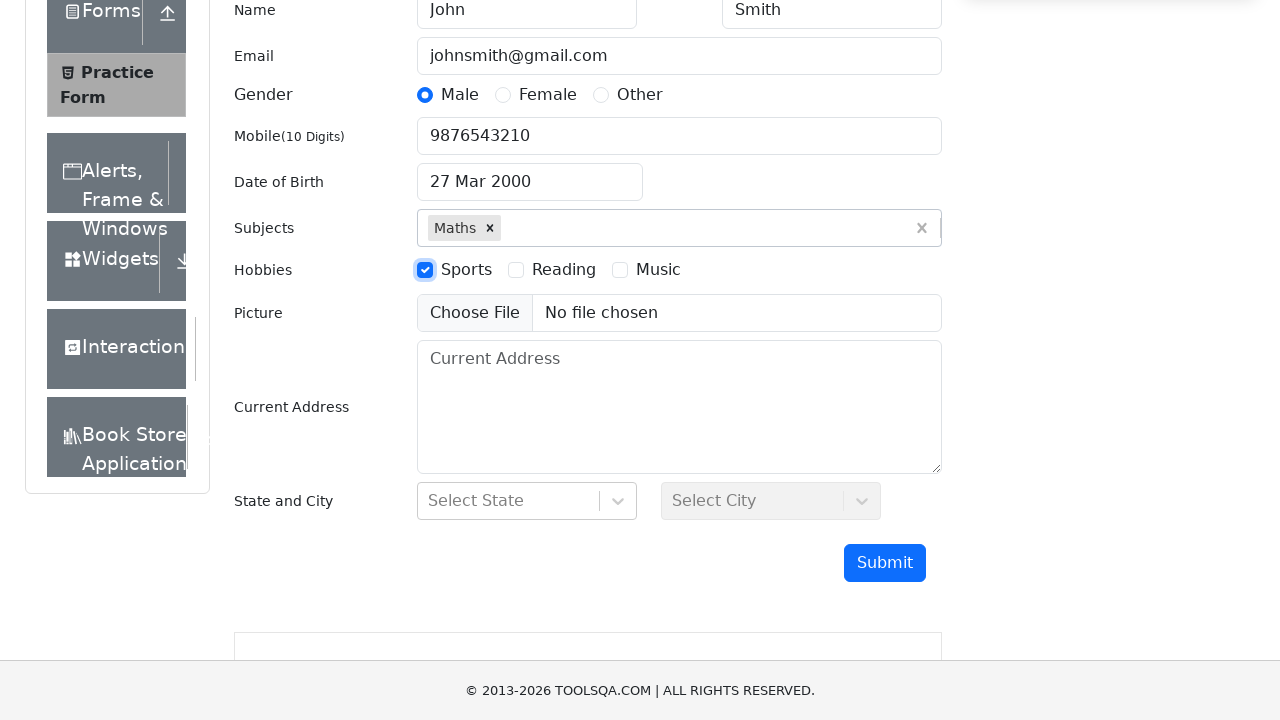

Selected Reading hobby at (564, 270) on label[for='hobbies-checkbox-2']
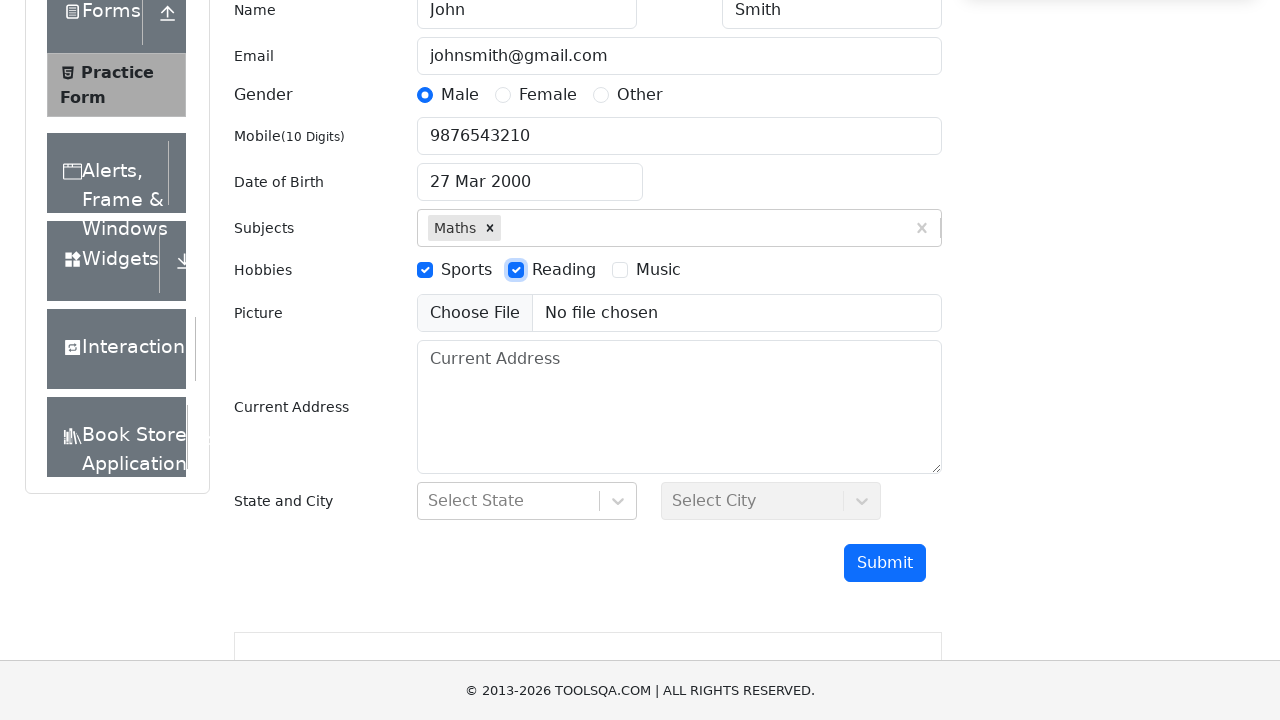

Filled current address with '123 Main Street, Gujarat, India' on #currentAddress
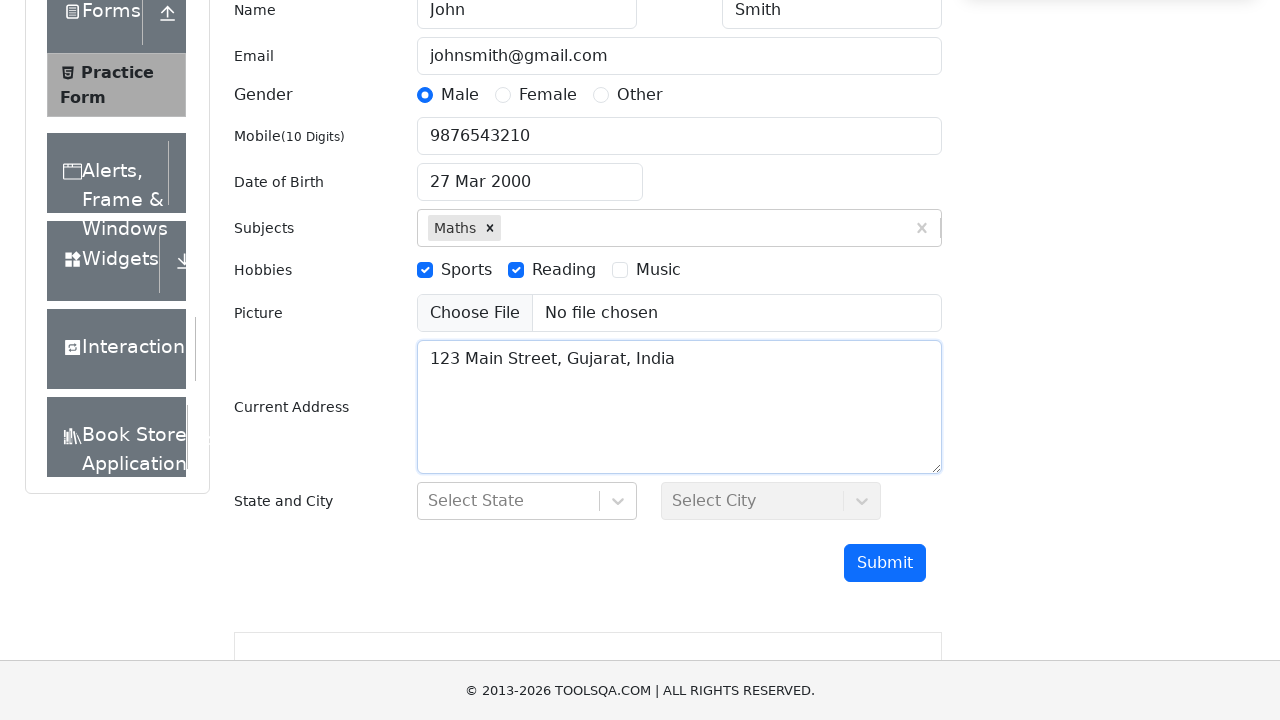

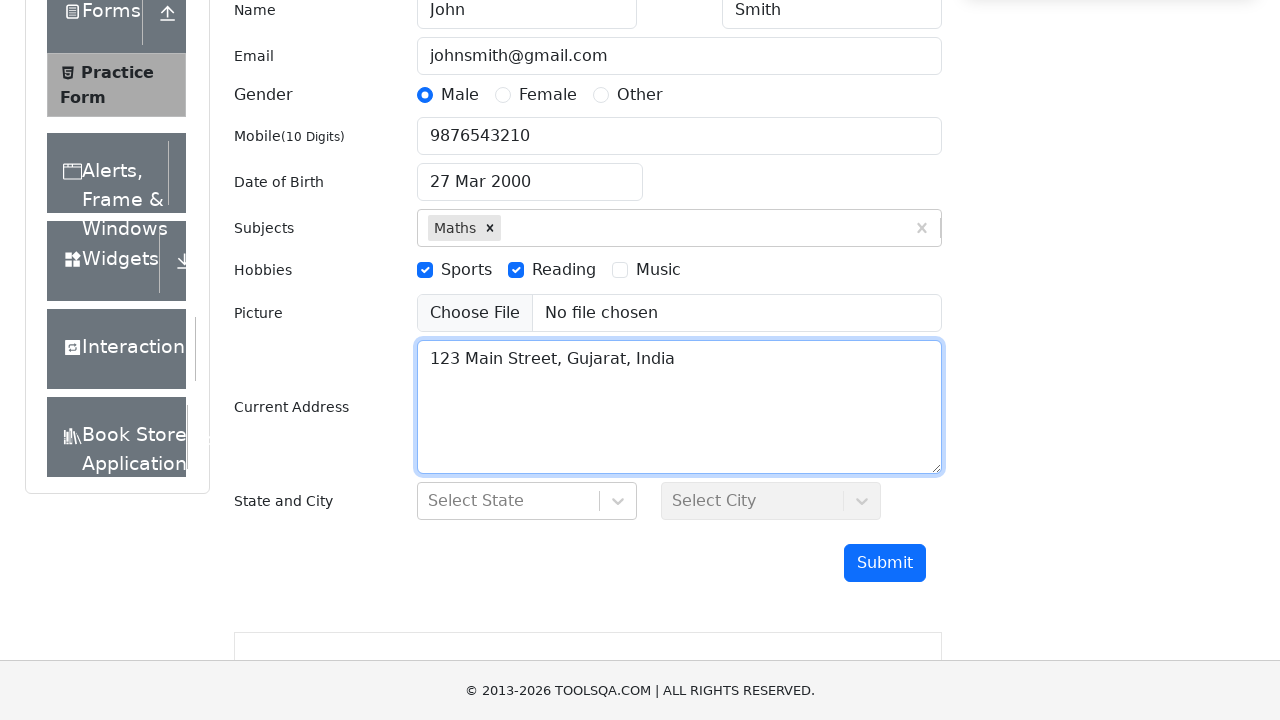